Tests page scrolling by scrolling down 1000 pixels using JavaScript

Starting URL: https://bonigarcia.dev/selenium-webdriver-java/long-page.html

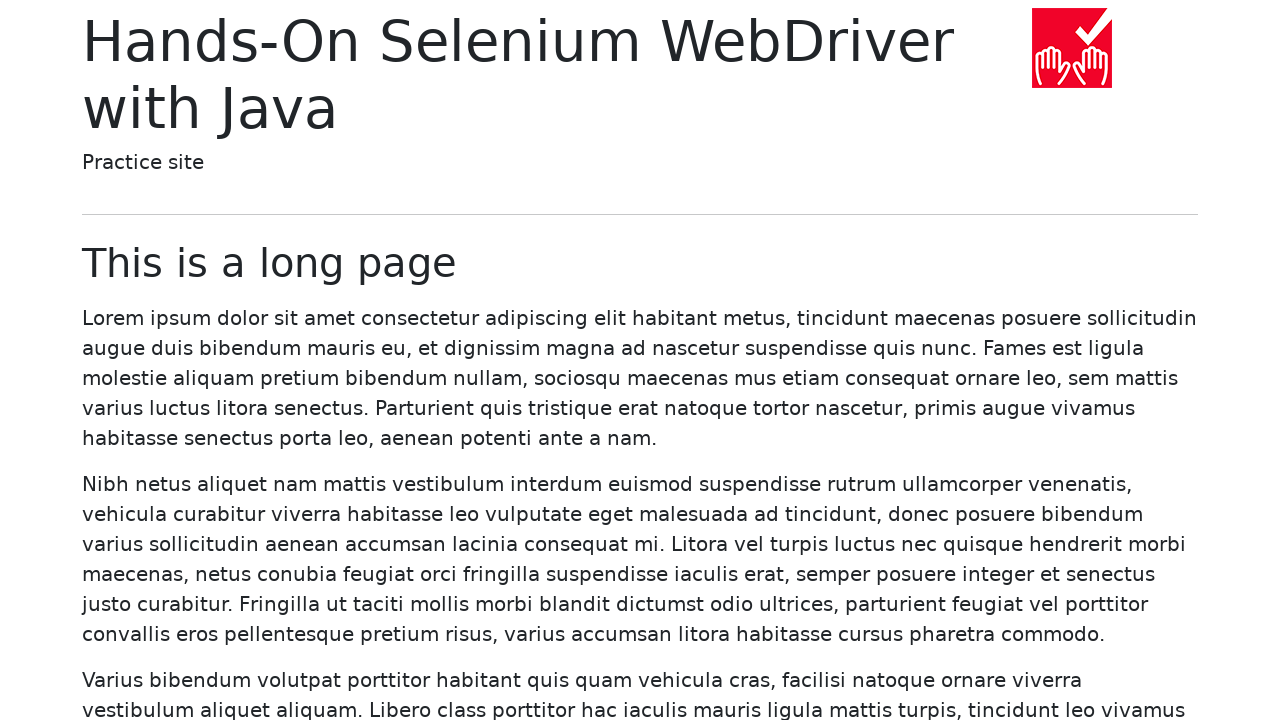

Navigated to long page URL
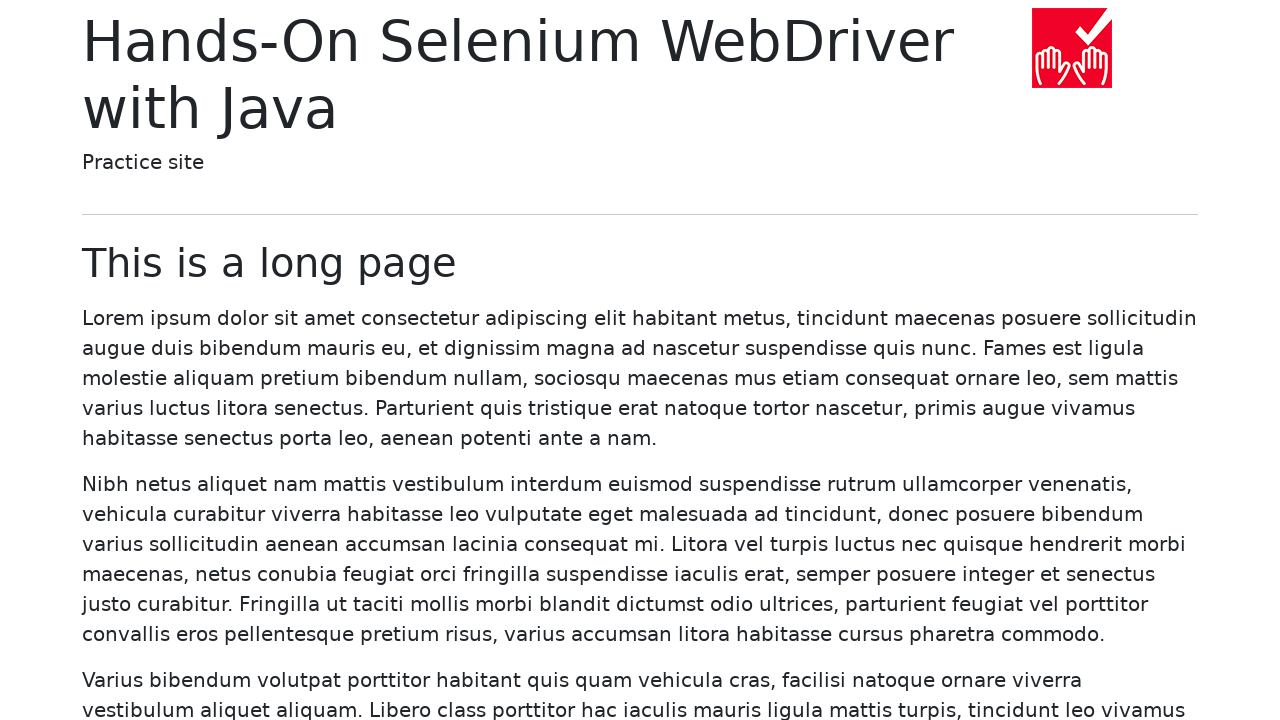

Scrolled down 1000 pixels using JavaScript
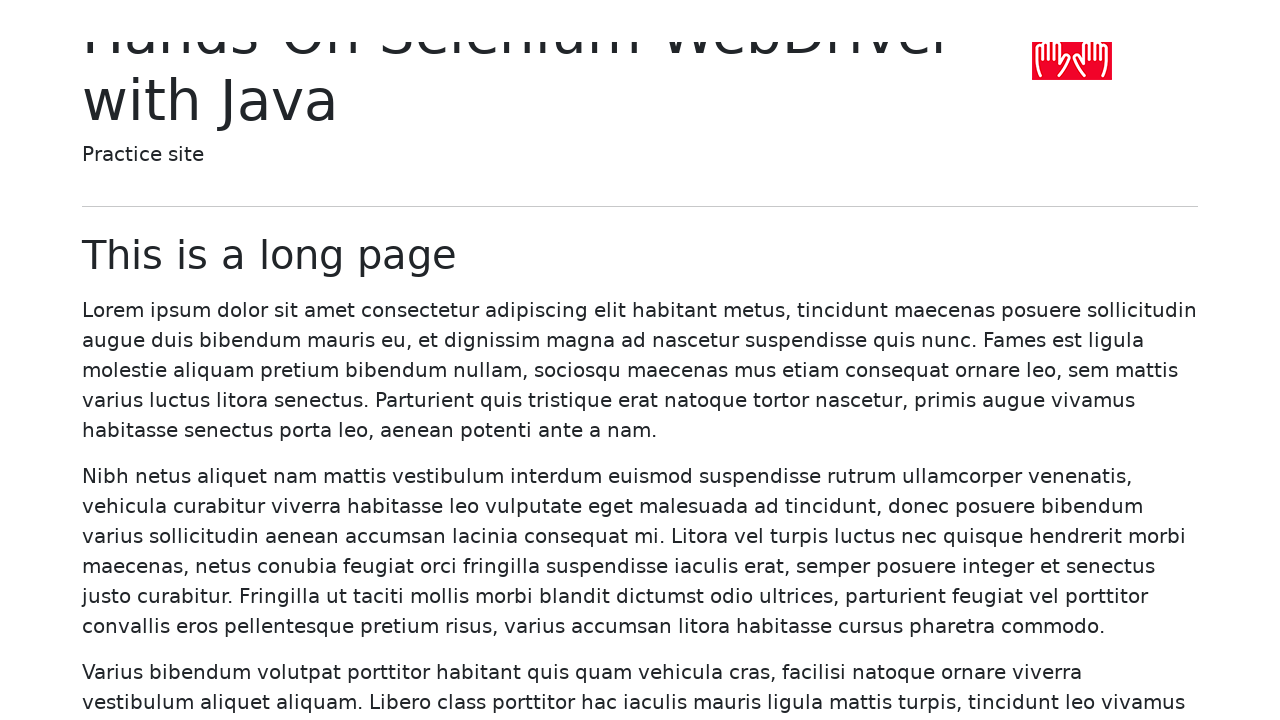

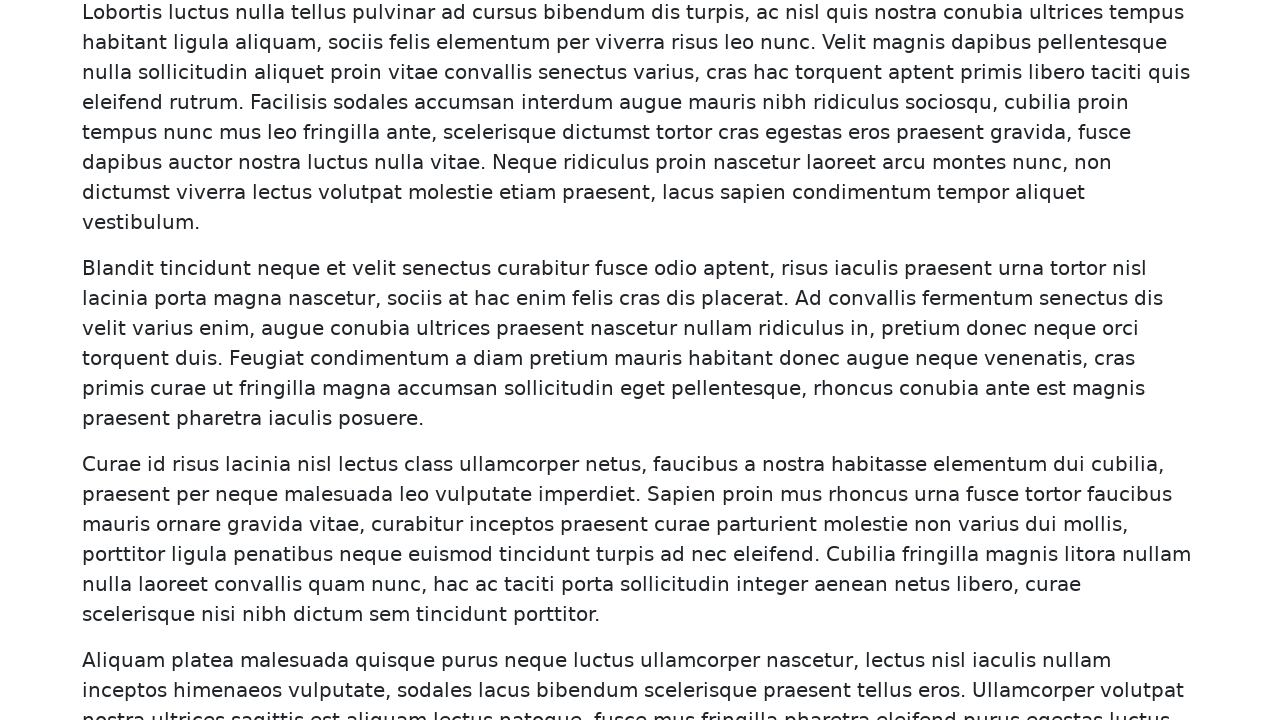